Tests that todo data persists after page reload

Starting URL: https://demo.playwright.dev/todomvc

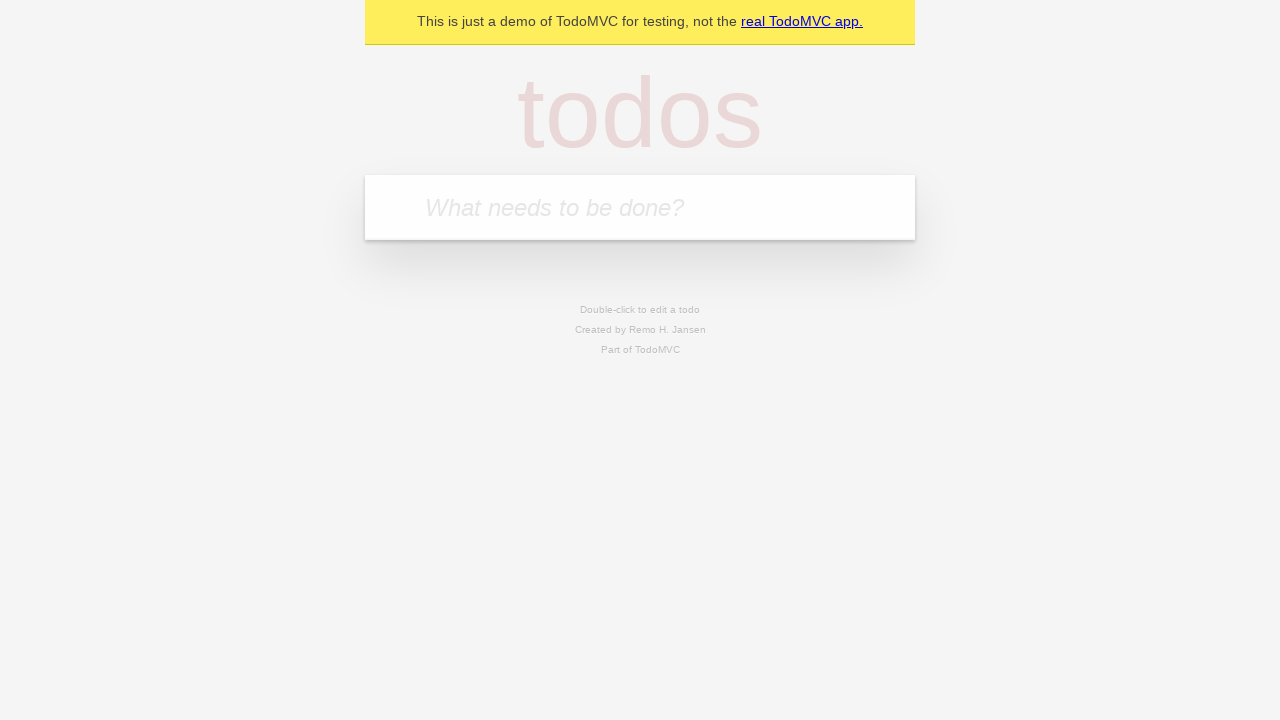

Filled todo input with 'buy some cheese' on internal:attr=[placeholder="What needs to be done?"i]
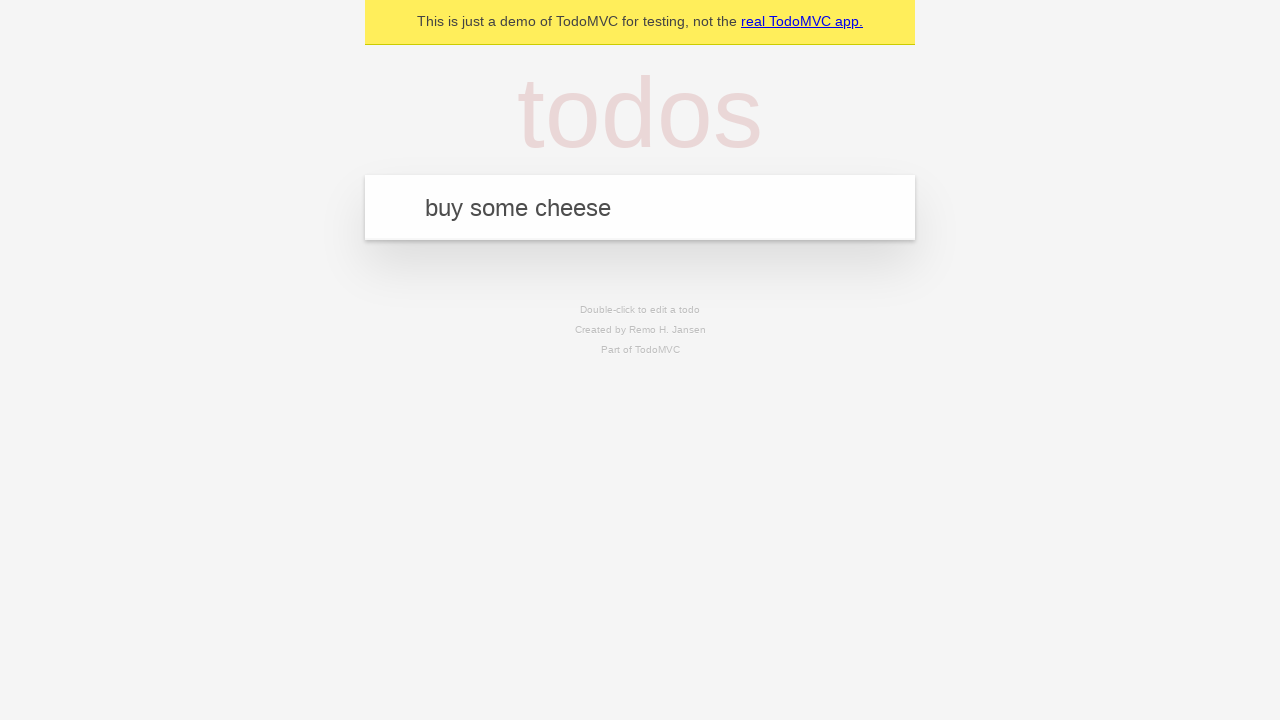

Pressed Enter to create todo 'buy some cheese' on internal:attr=[placeholder="What needs to be done?"i]
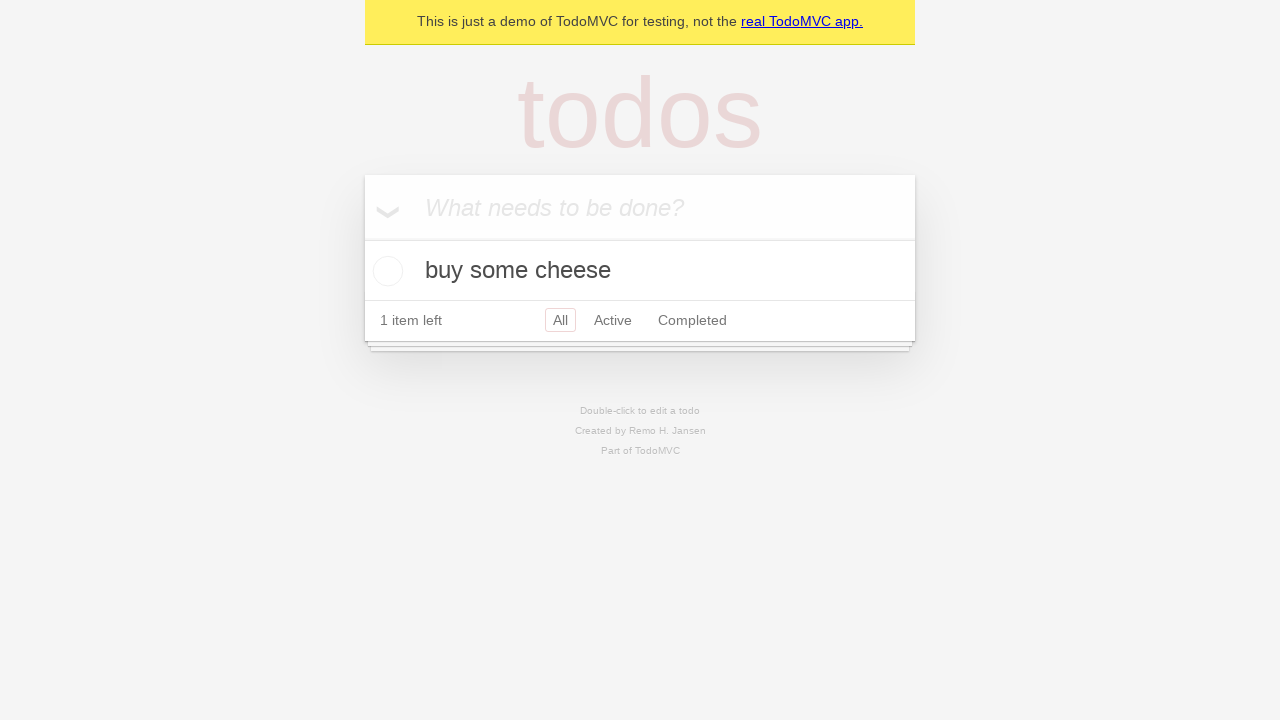

Filled todo input with 'feed the cat' on internal:attr=[placeholder="What needs to be done?"i]
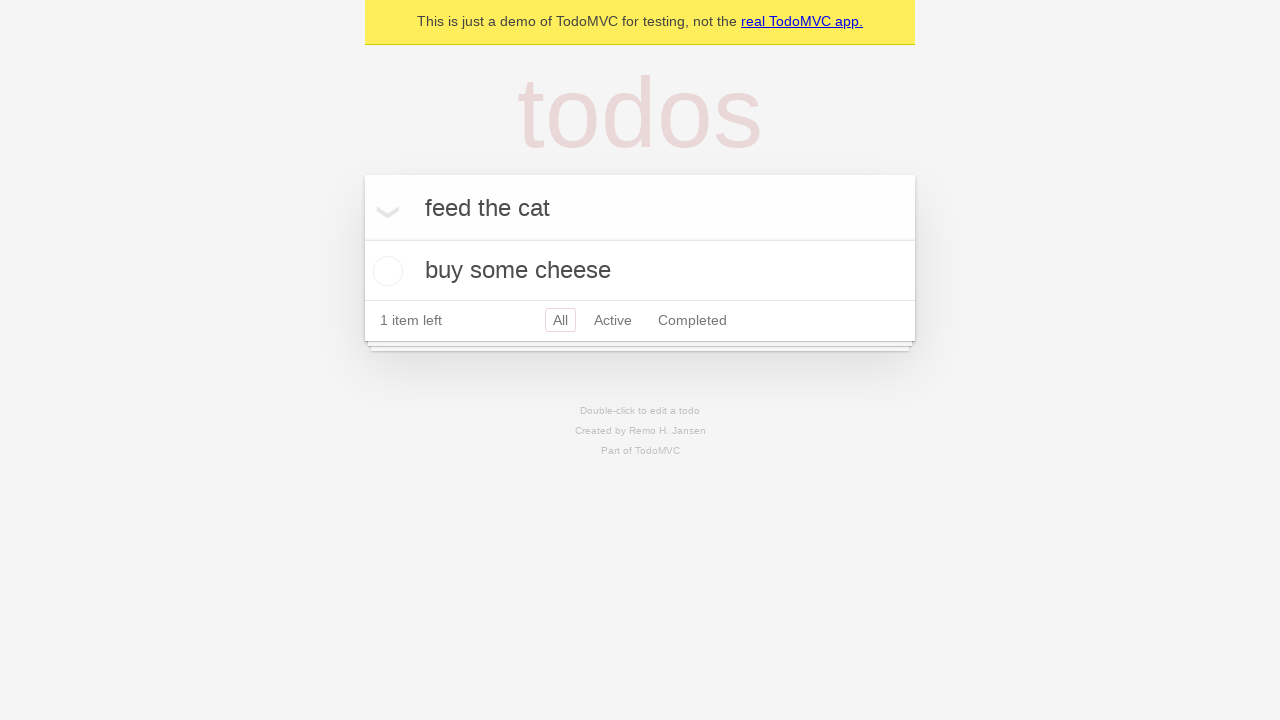

Pressed Enter to create todo 'feed the cat' on internal:attr=[placeholder="What needs to be done?"i]
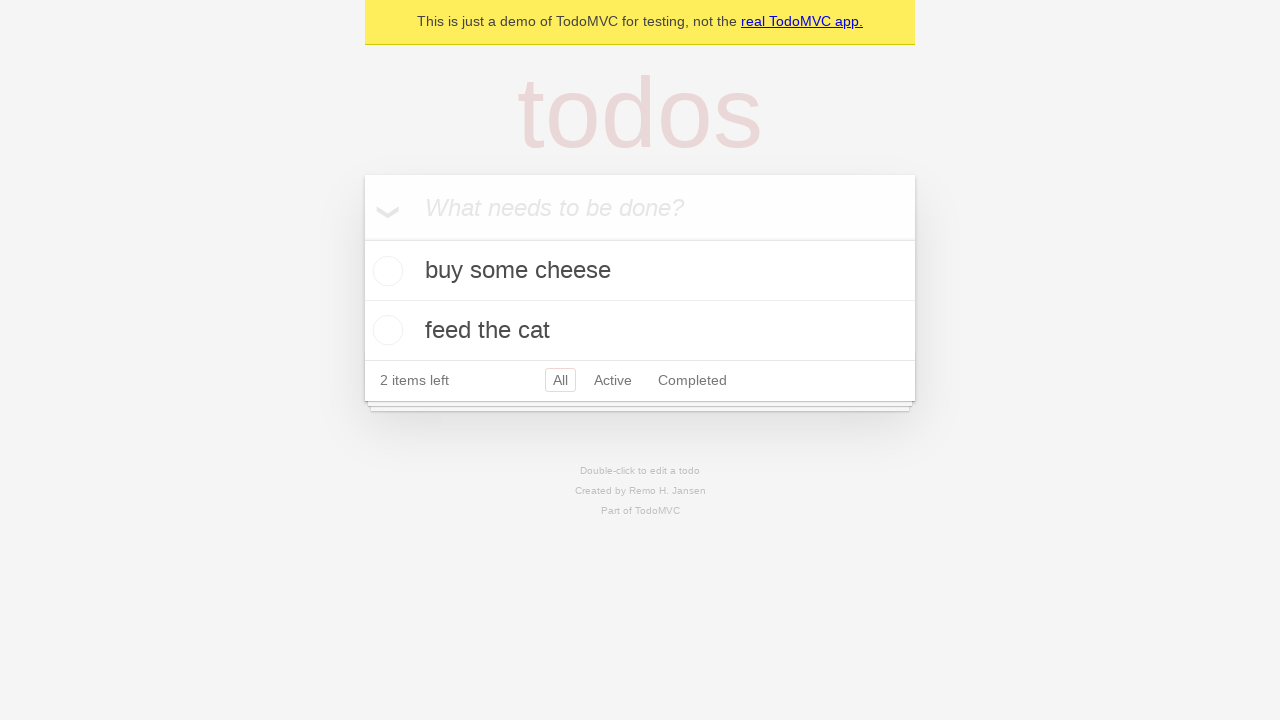

Located all todo items
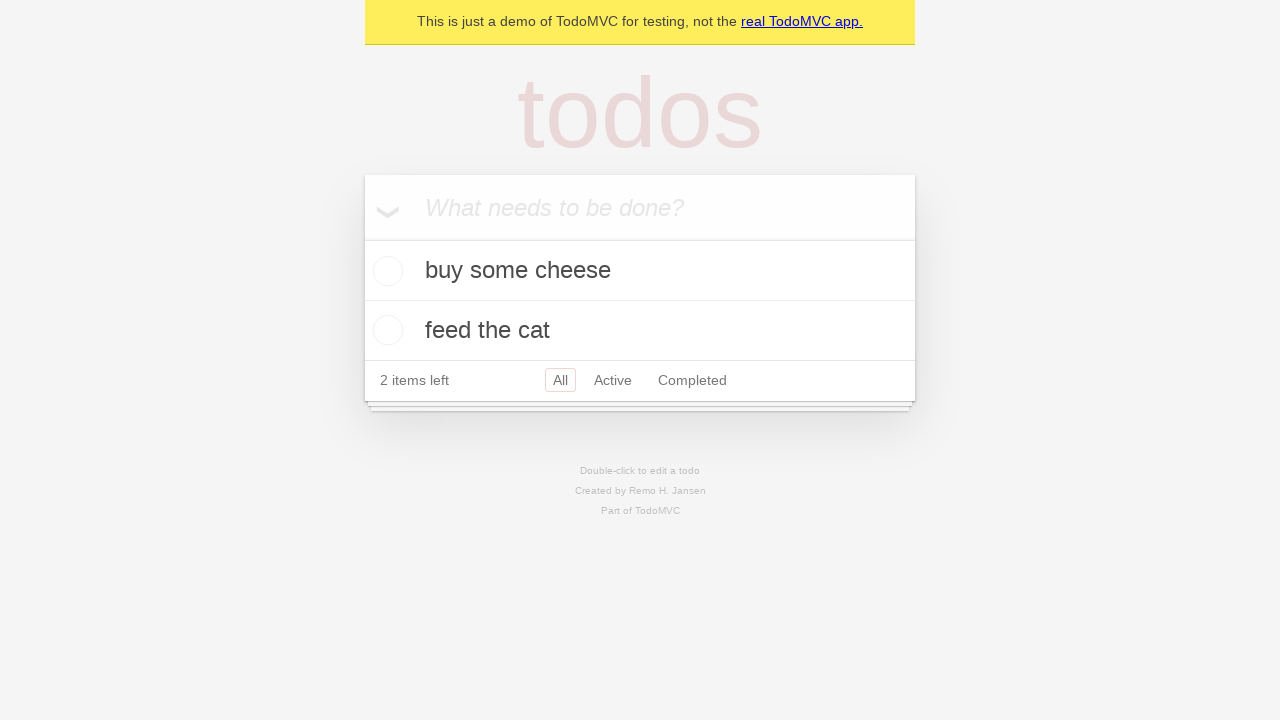

Checked the first todo item at (385, 271) on internal:testid=[data-testid="todo-item"s] >> nth=0 >> internal:role=checkbox
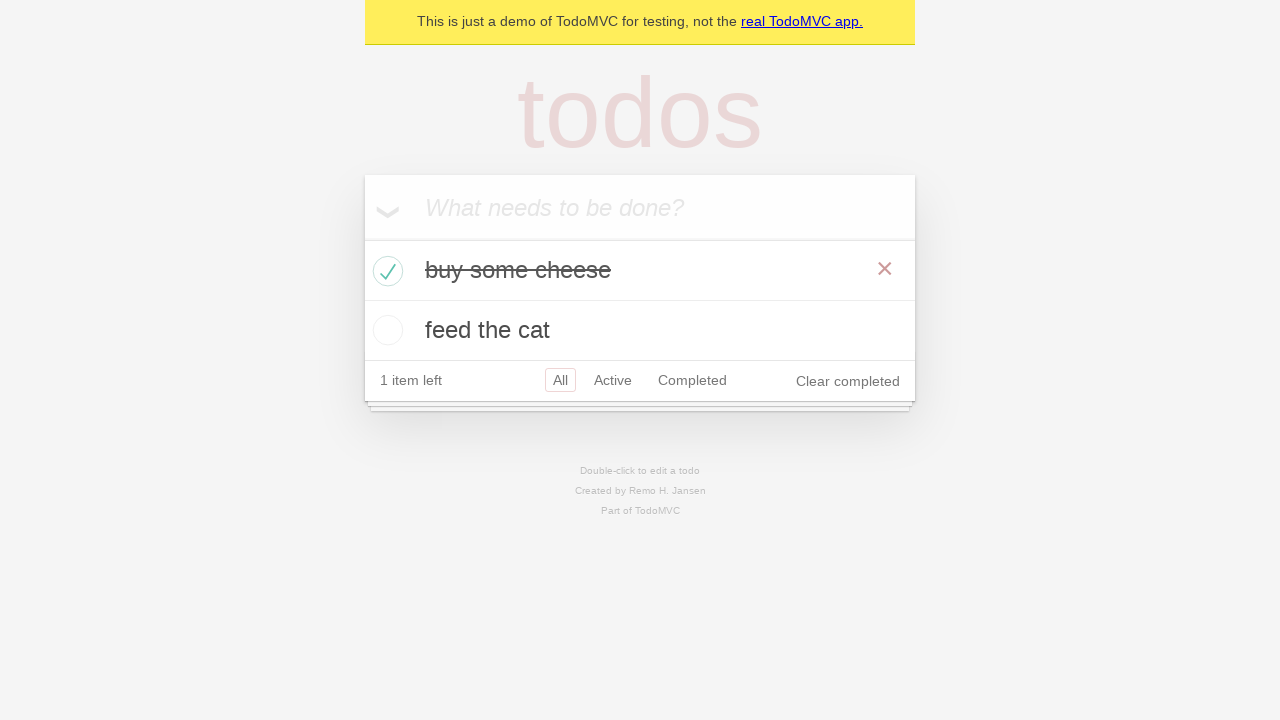

Reloaded the page to test data persistence
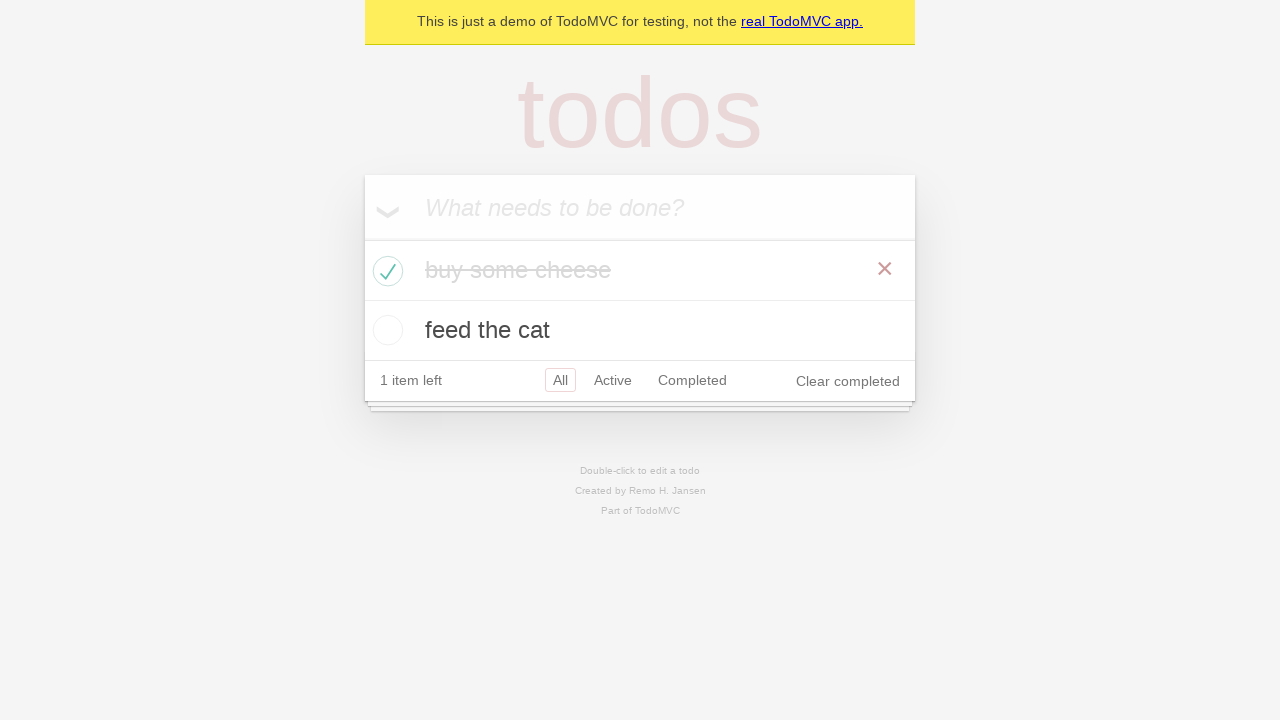

Todo items loaded after page reload
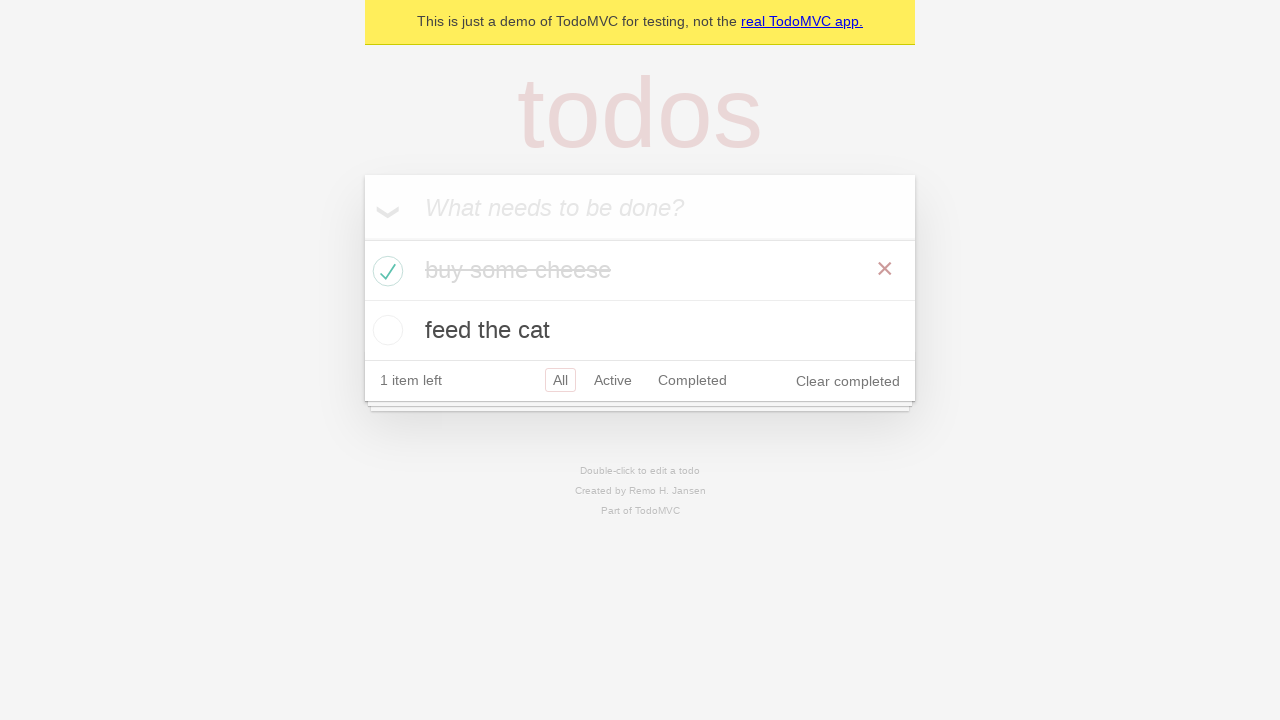

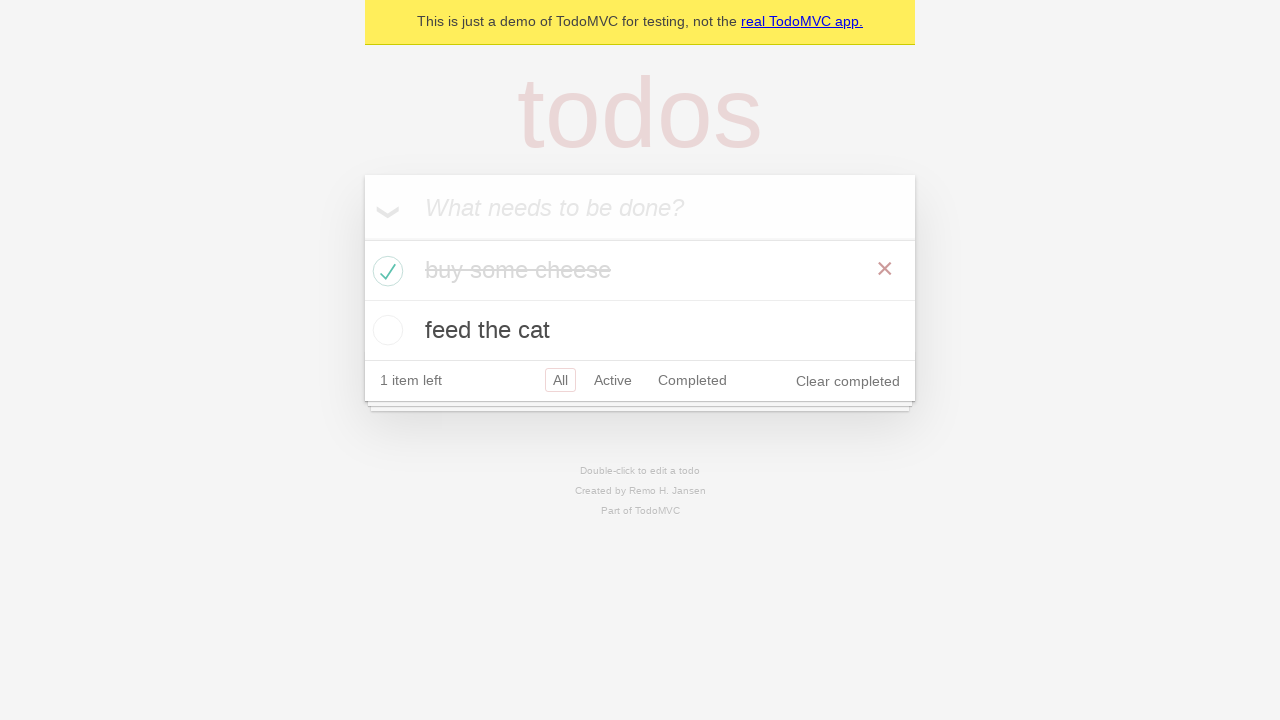